Tests dropdown handling functionality by selecting and deselecting multiple options from a multi-select dropdown using different selection methods (by index, by value, and by visible text)

Starting URL: https://www.hyrtutorials.com/p/html-dropdown-elements-practice.html

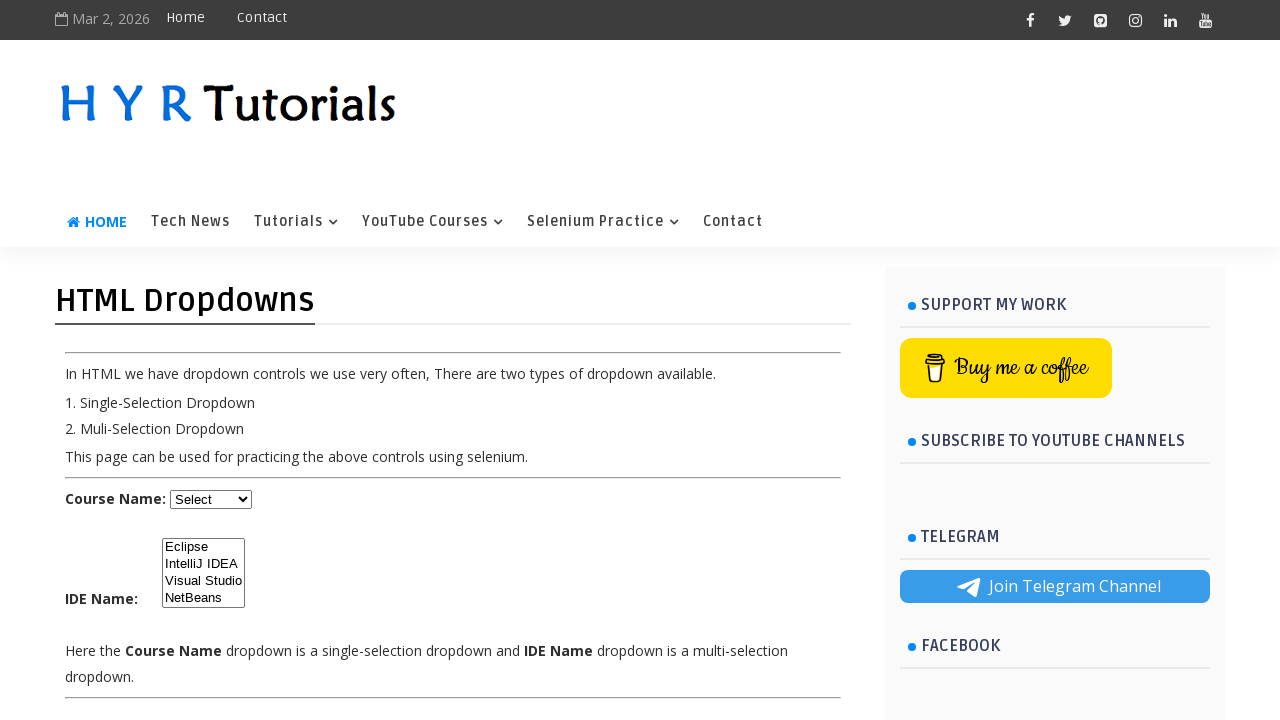

Waited for IDE dropdown to be visible
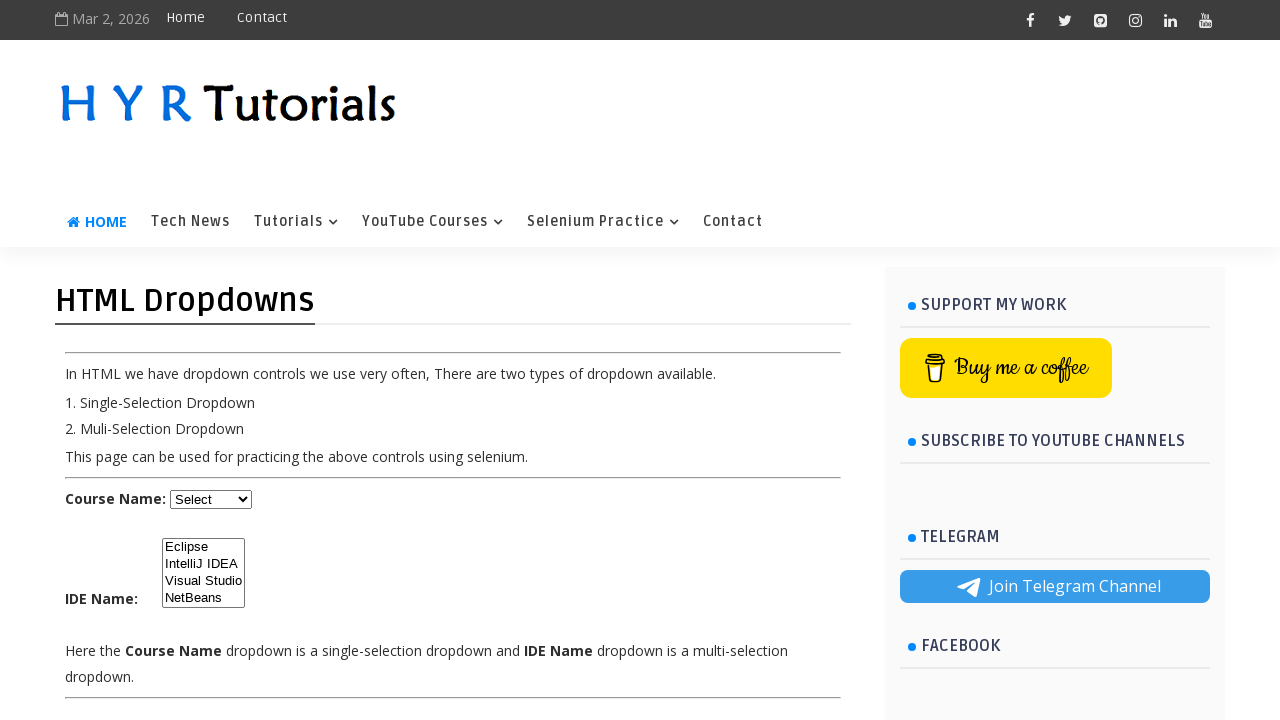

Selected Eclipse by index (first option) on #ide
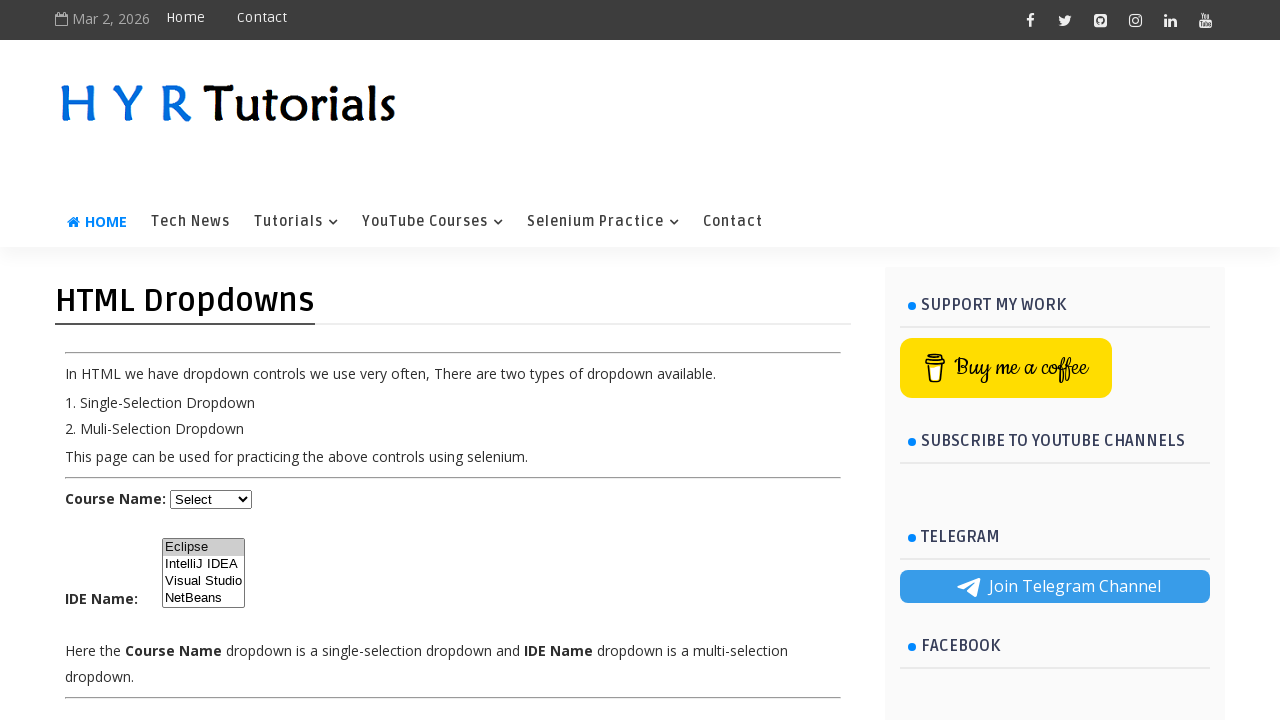

Selected IntelliJ IDEA by value on #ide
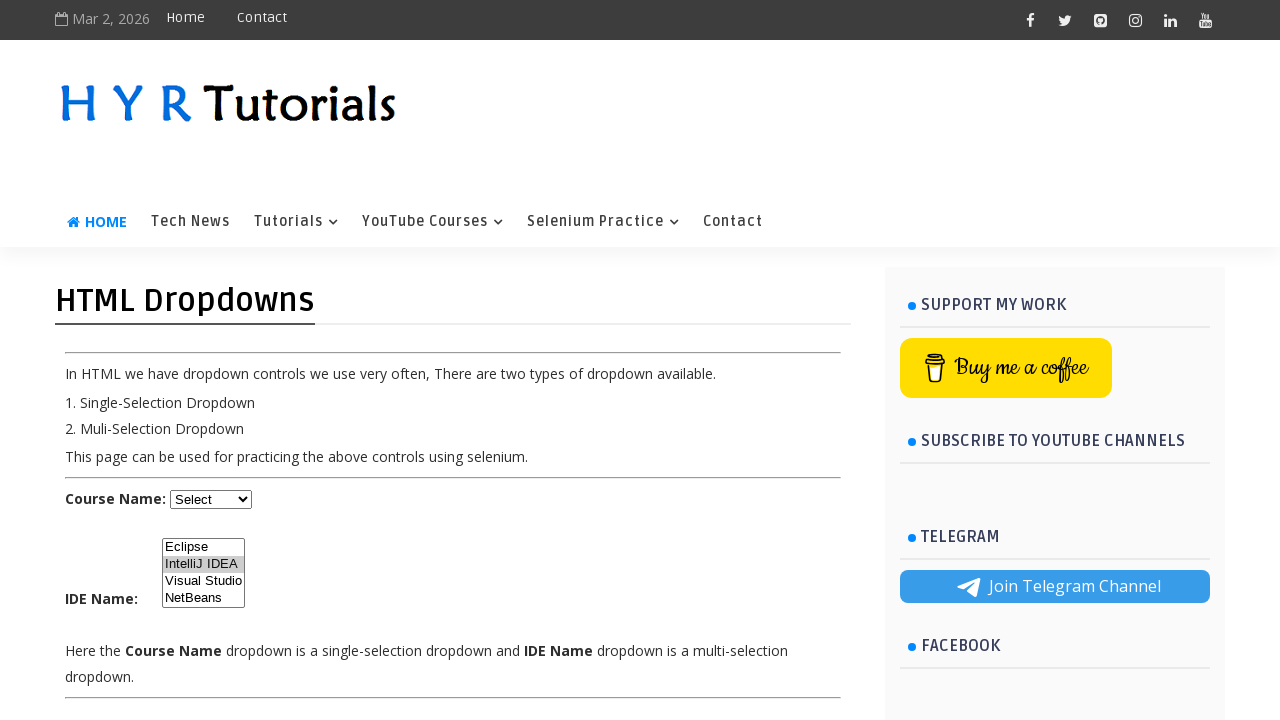

Selected NetBeans by visible text on #ide
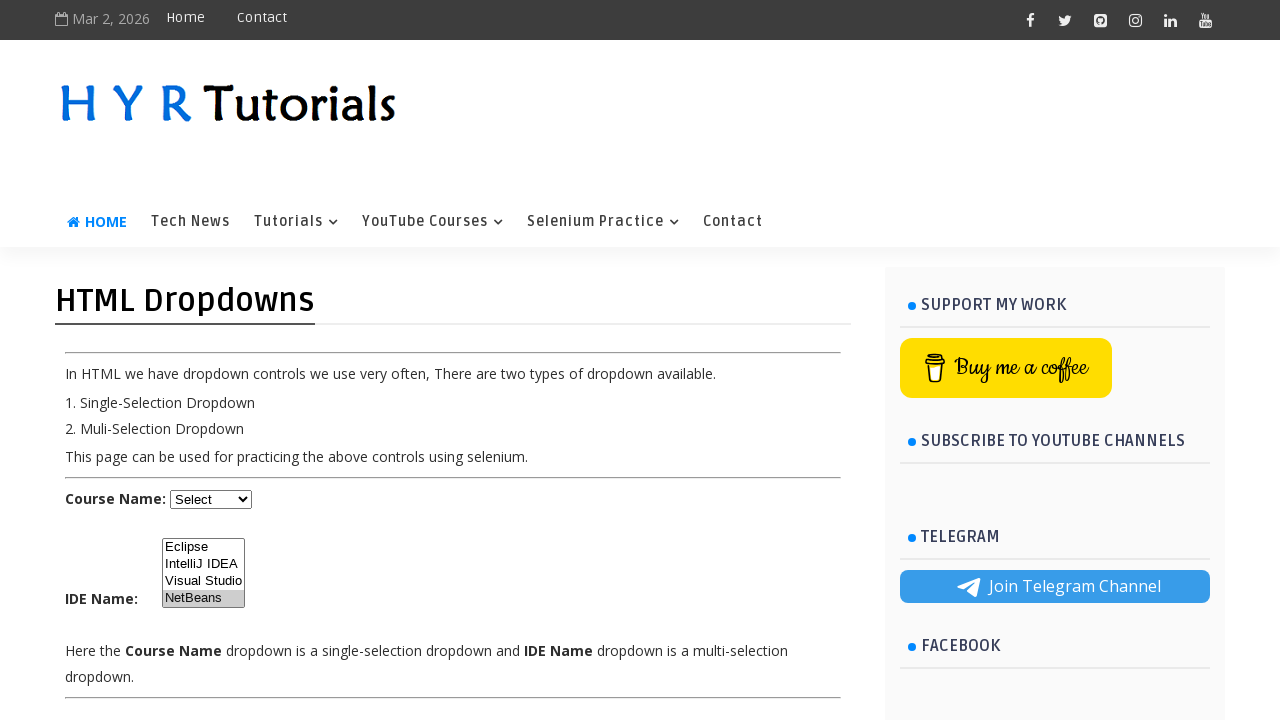

Deselected IntelliJ IDEA, keeping Eclipse and NetBeans selected on #ide
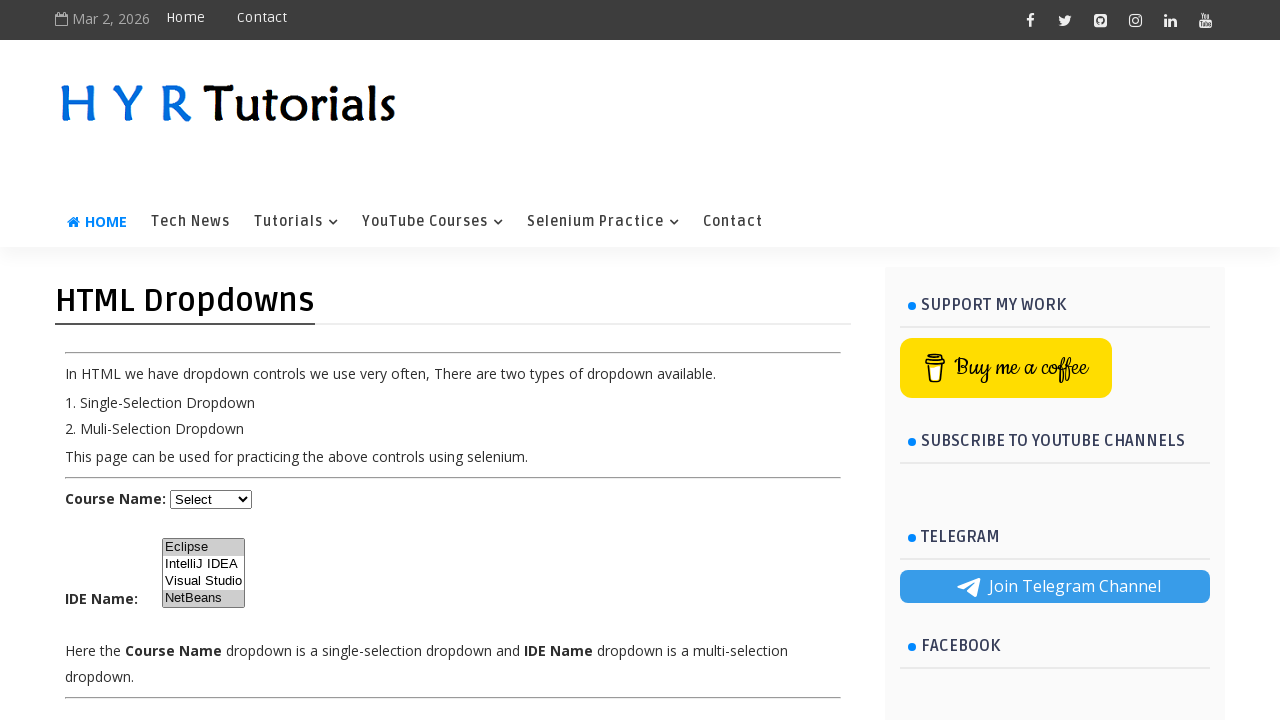

Verified that selected options are marked as checked
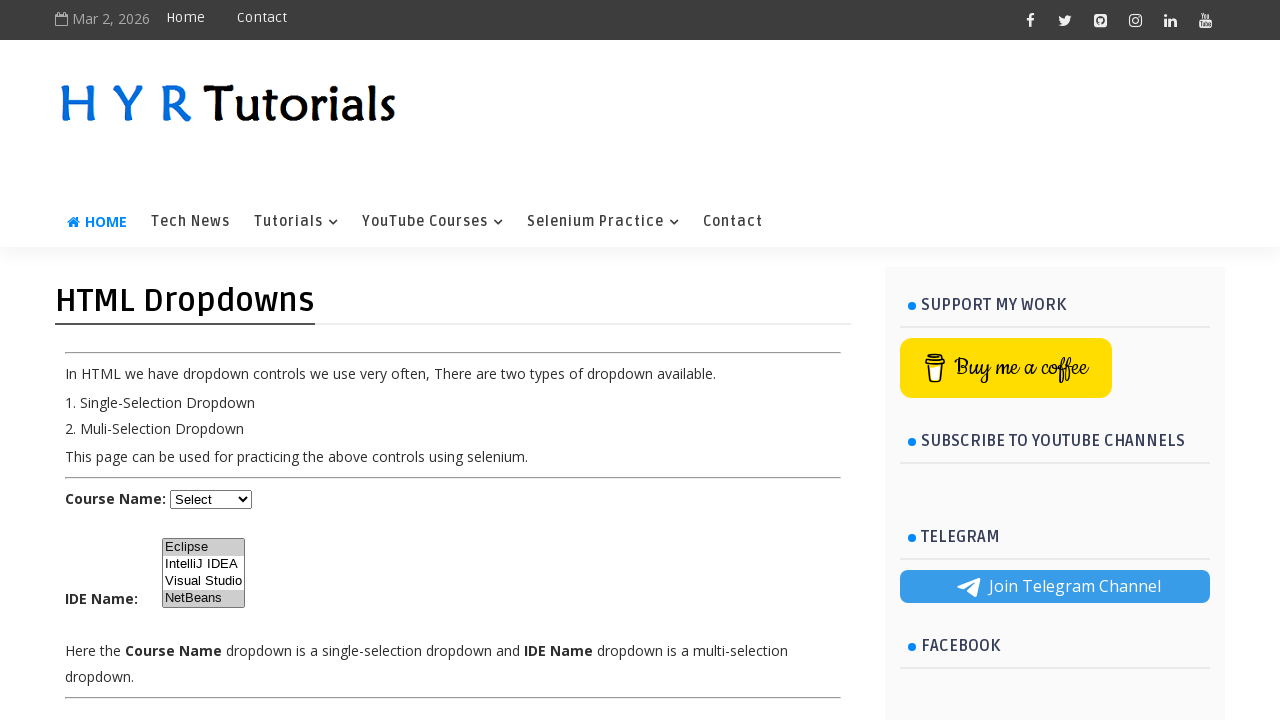

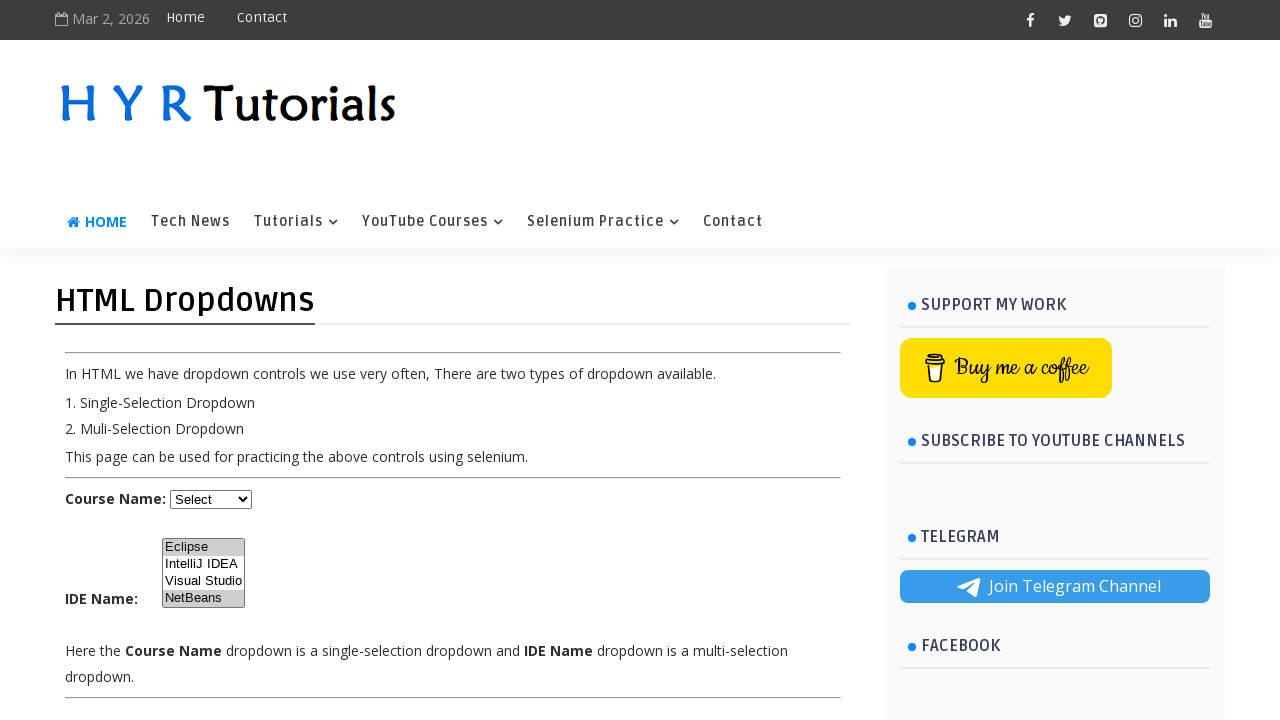